Tests the career page accordion functionality by expanding and collapsing each accordion section

Starting URL: https://ekfgroup.com/about/career

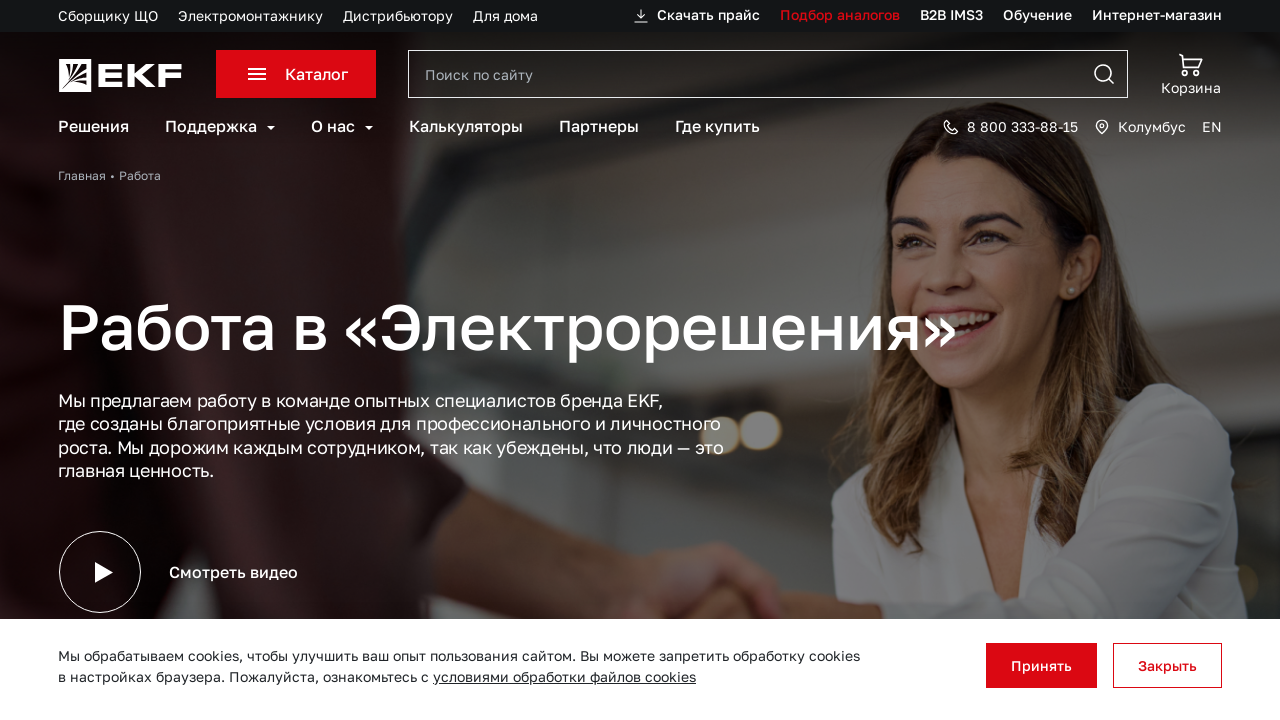

Career accordion section loaded on page
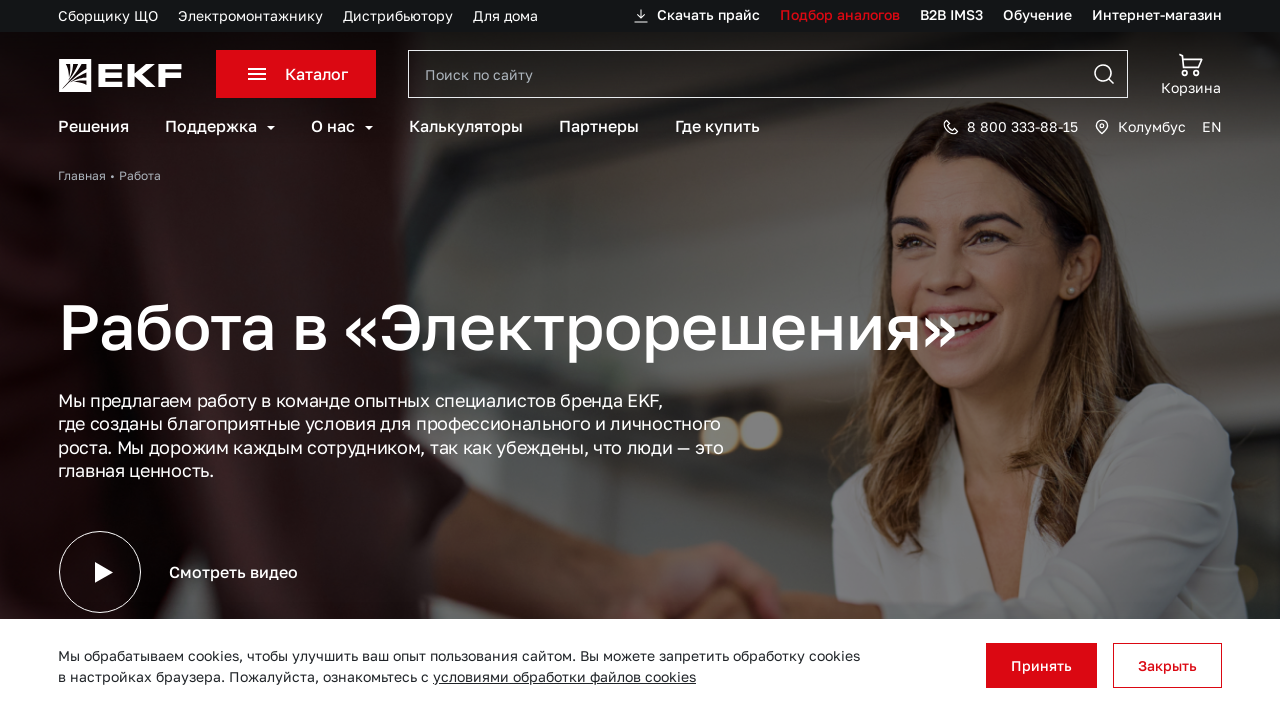

Retrieved all accordion toggle elements
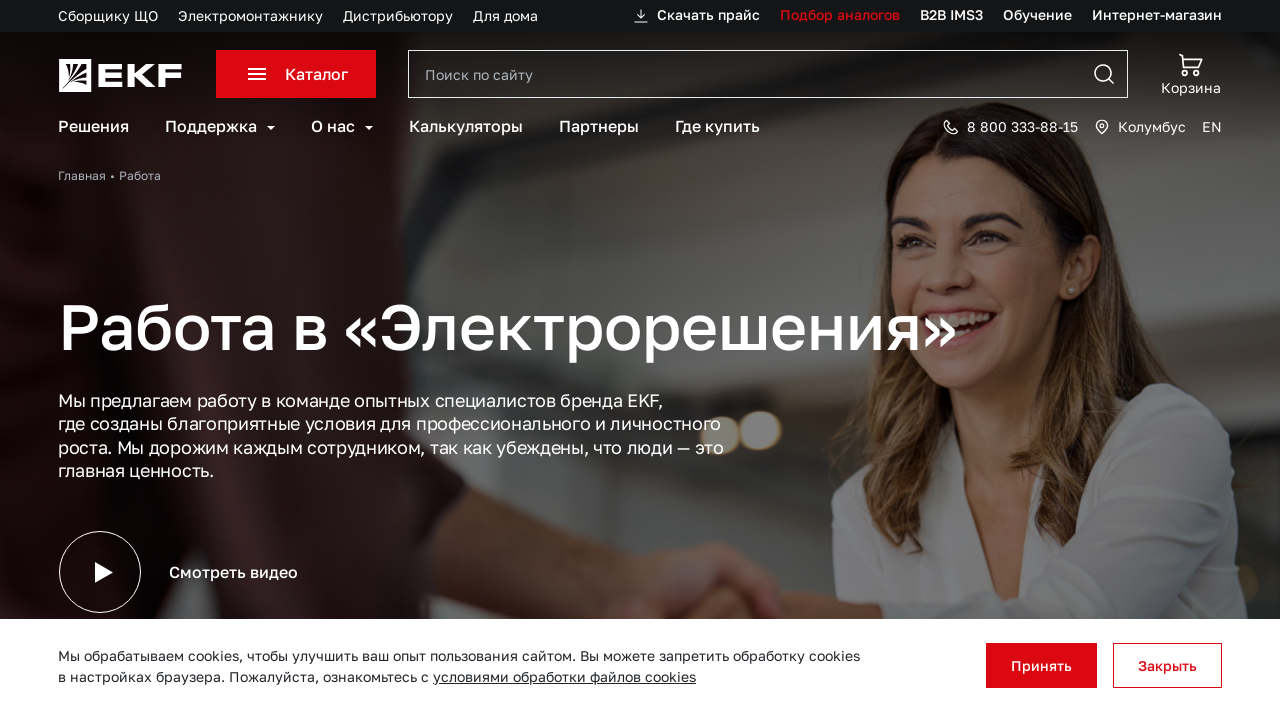

Clicked accordion toggle to expand section
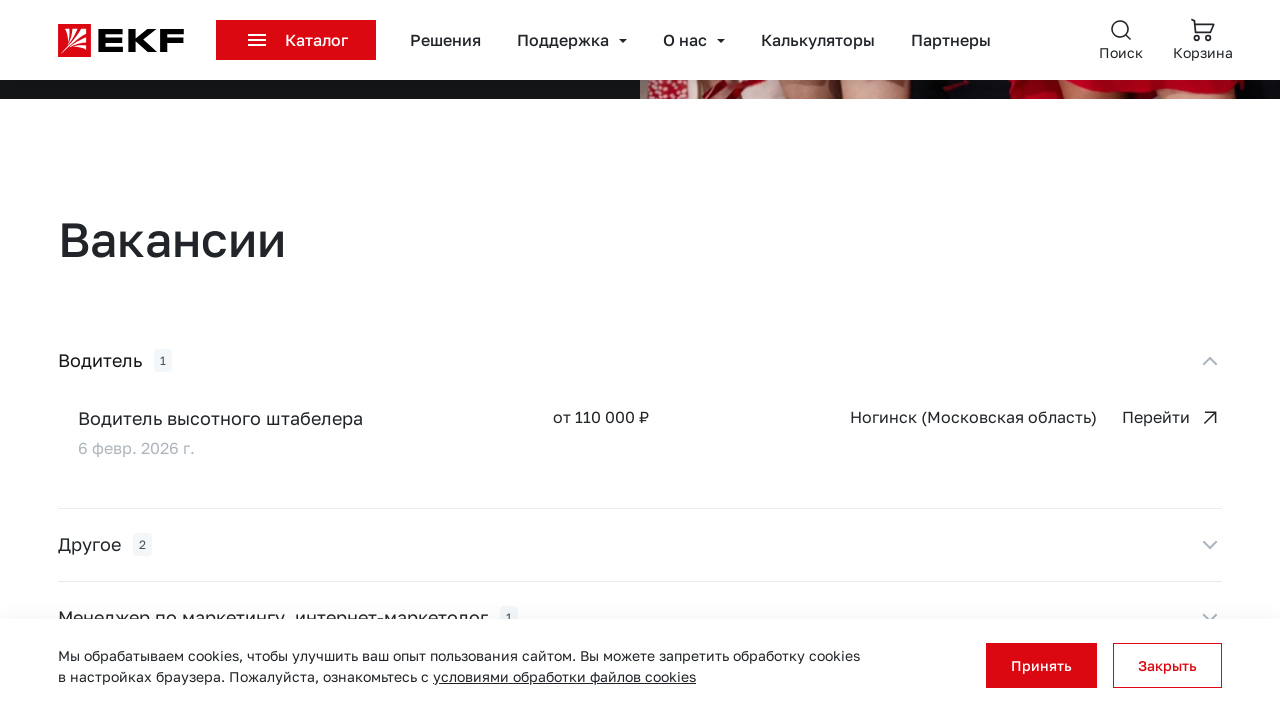

Accordion section expanded and content became visible
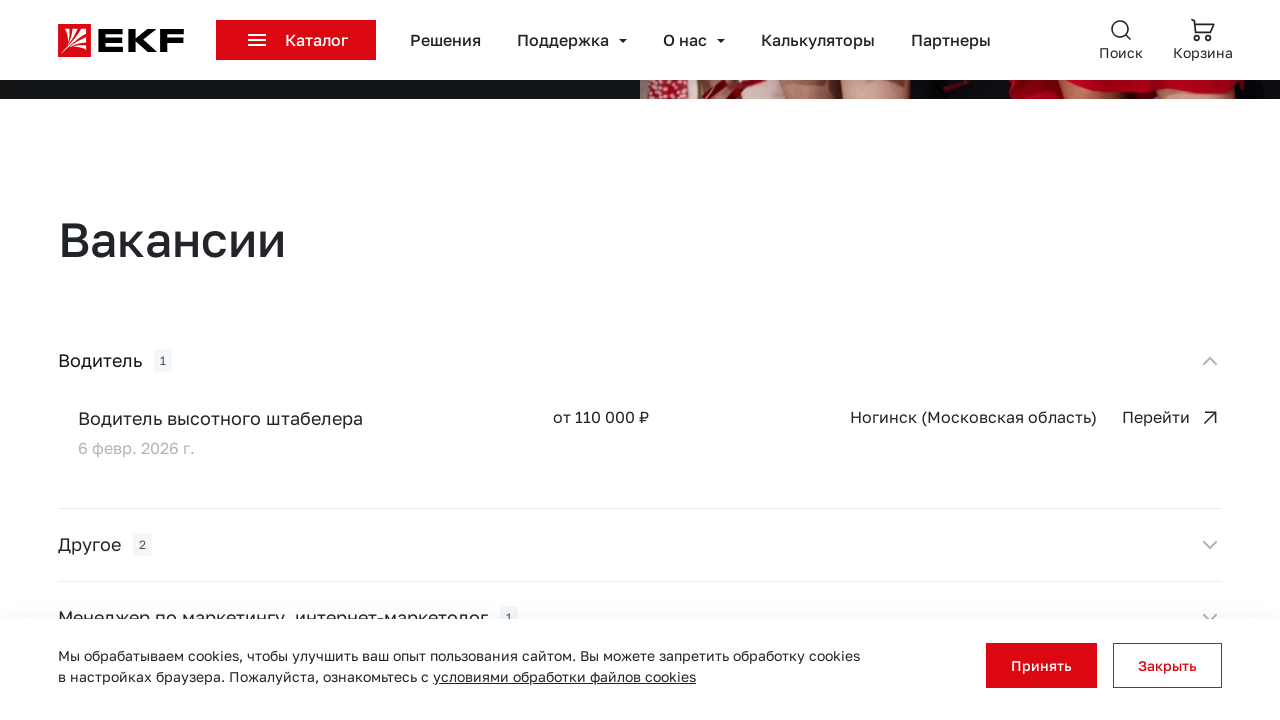

Clicked accordion toggle to collapse section
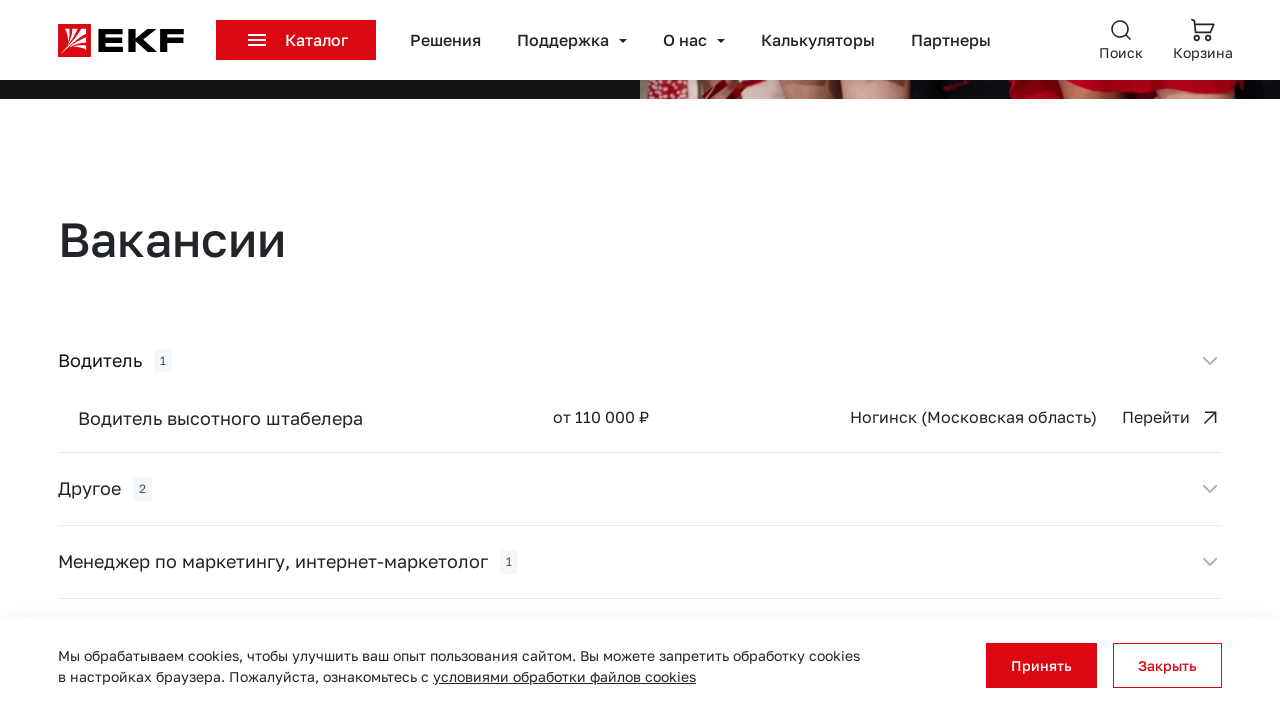

Clicked accordion toggle to expand section
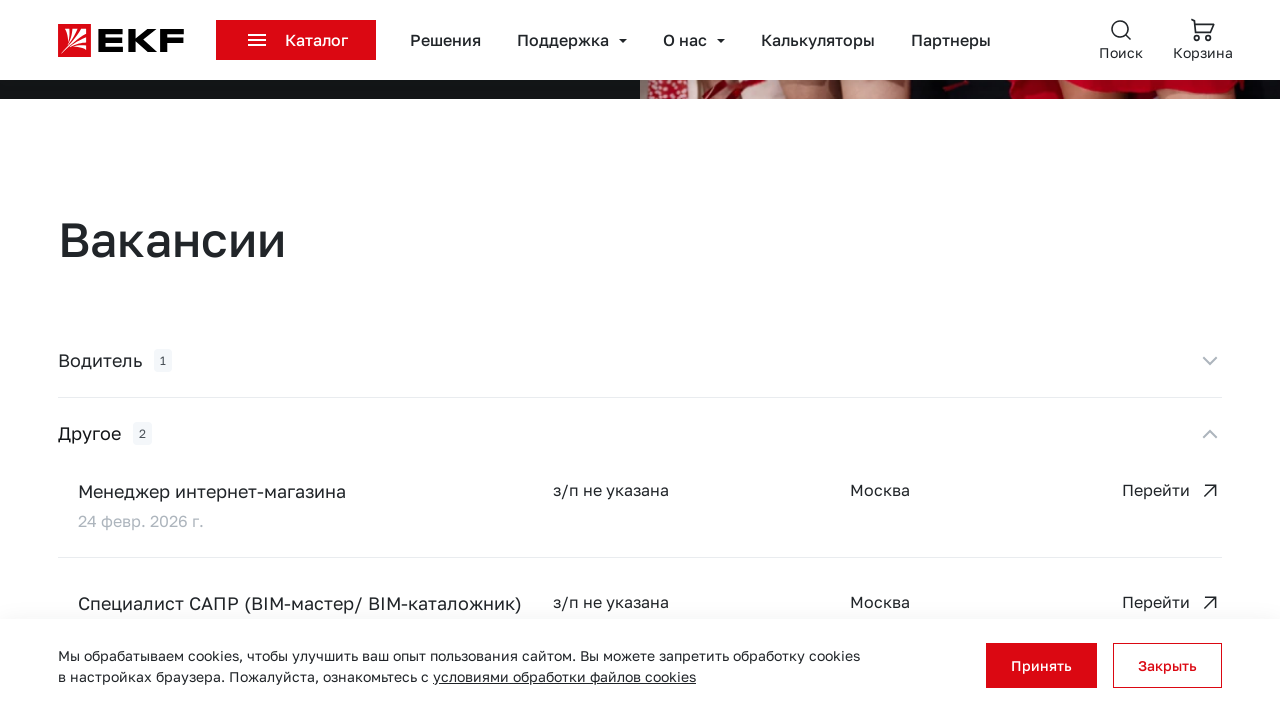

Accordion section expanded and content became visible
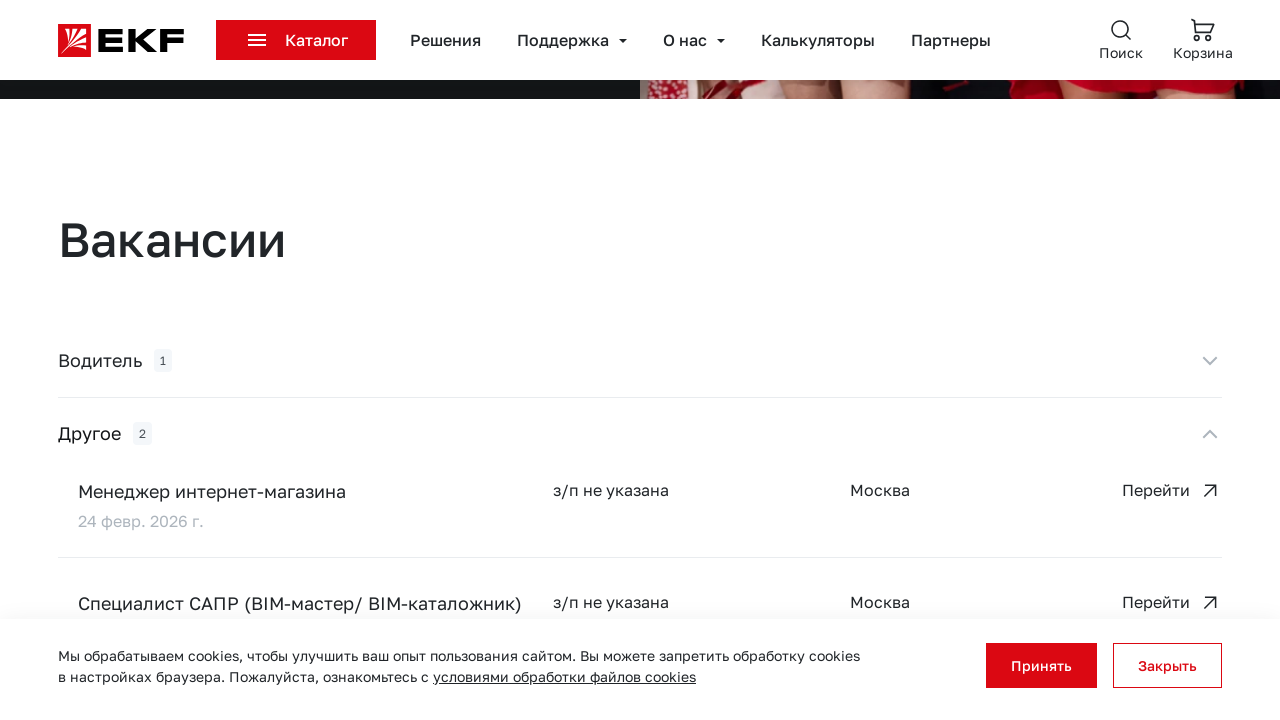

Clicked accordion toggle to collapse section
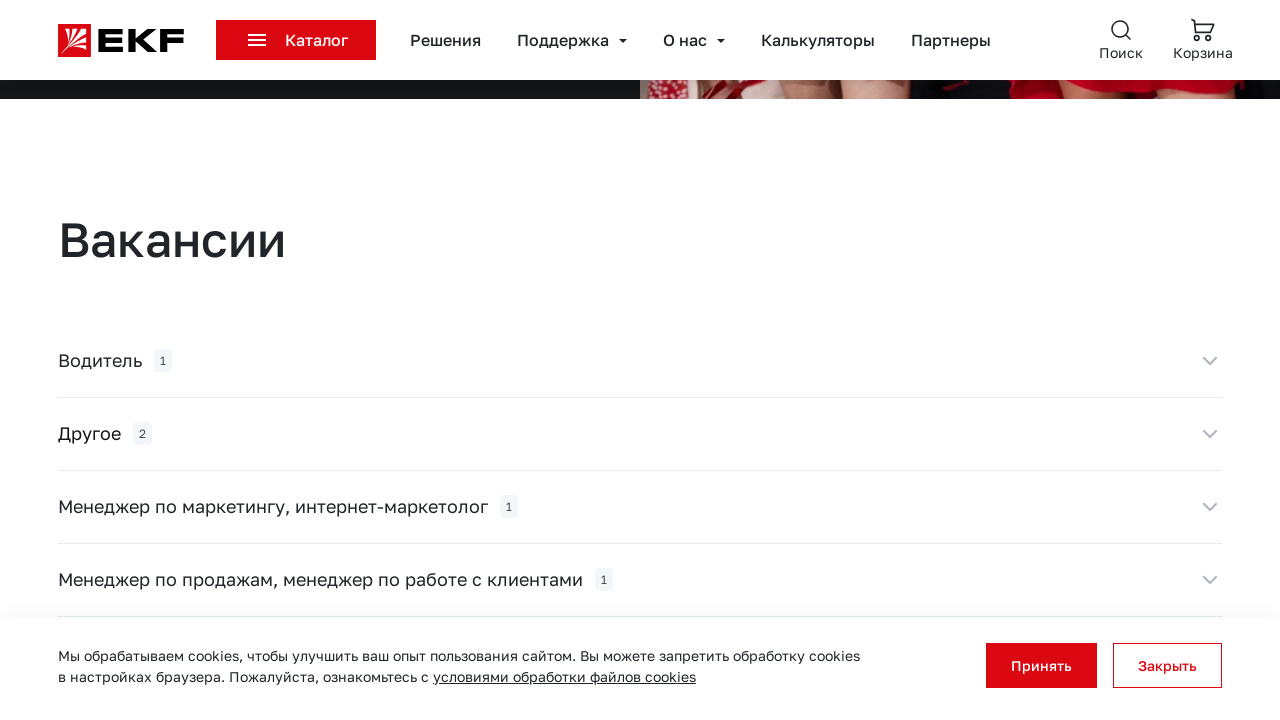

Clicked accordion toggle to expand section
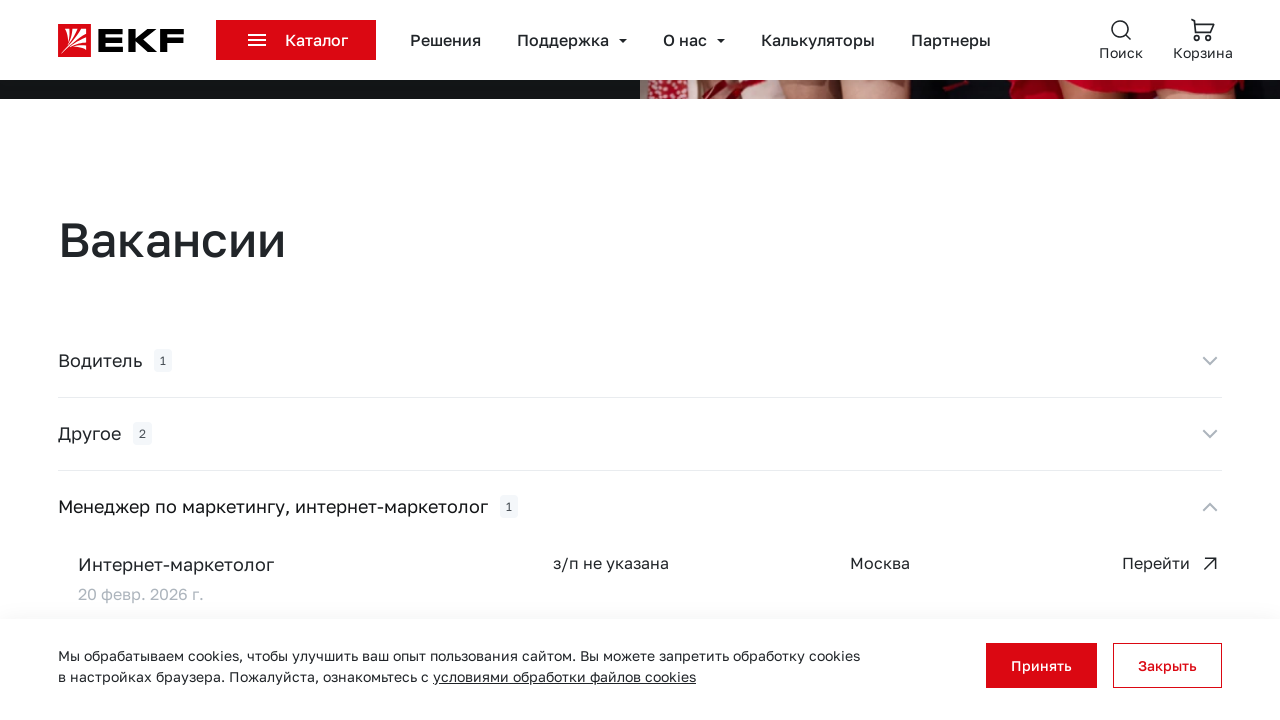

Accordion section expanded and content became visible
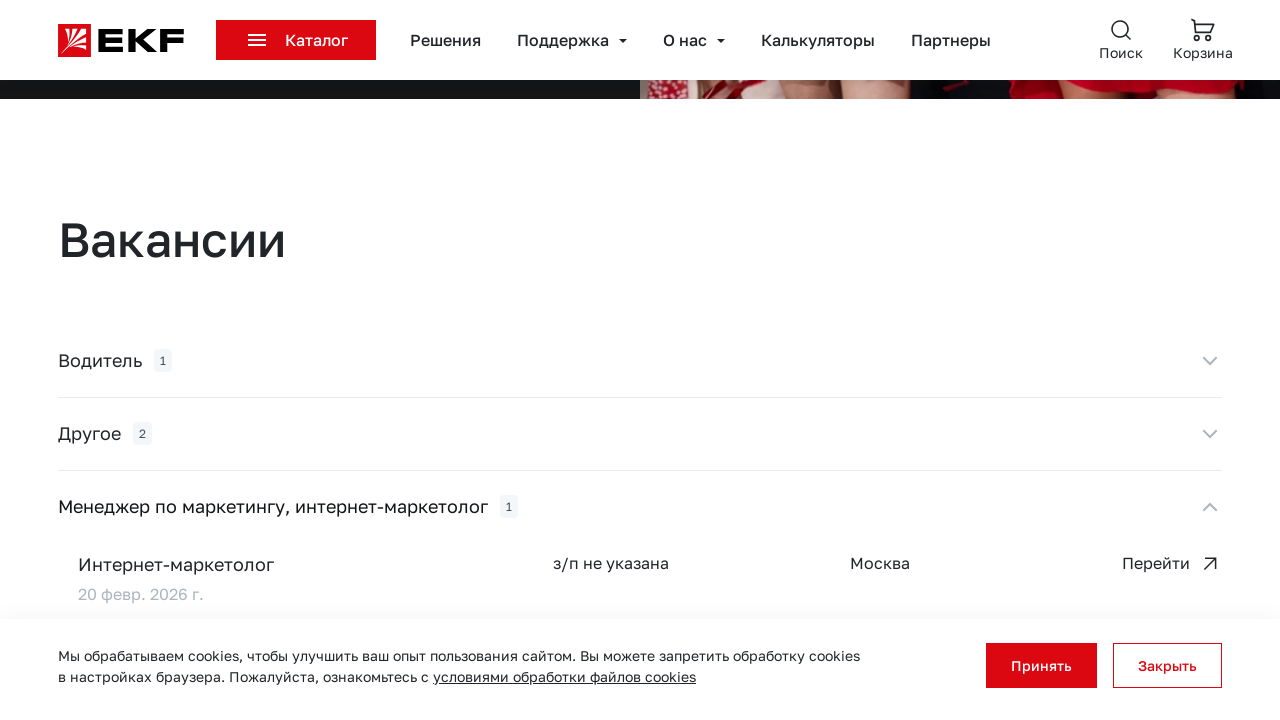

Clicked accordion toggle to collapse section
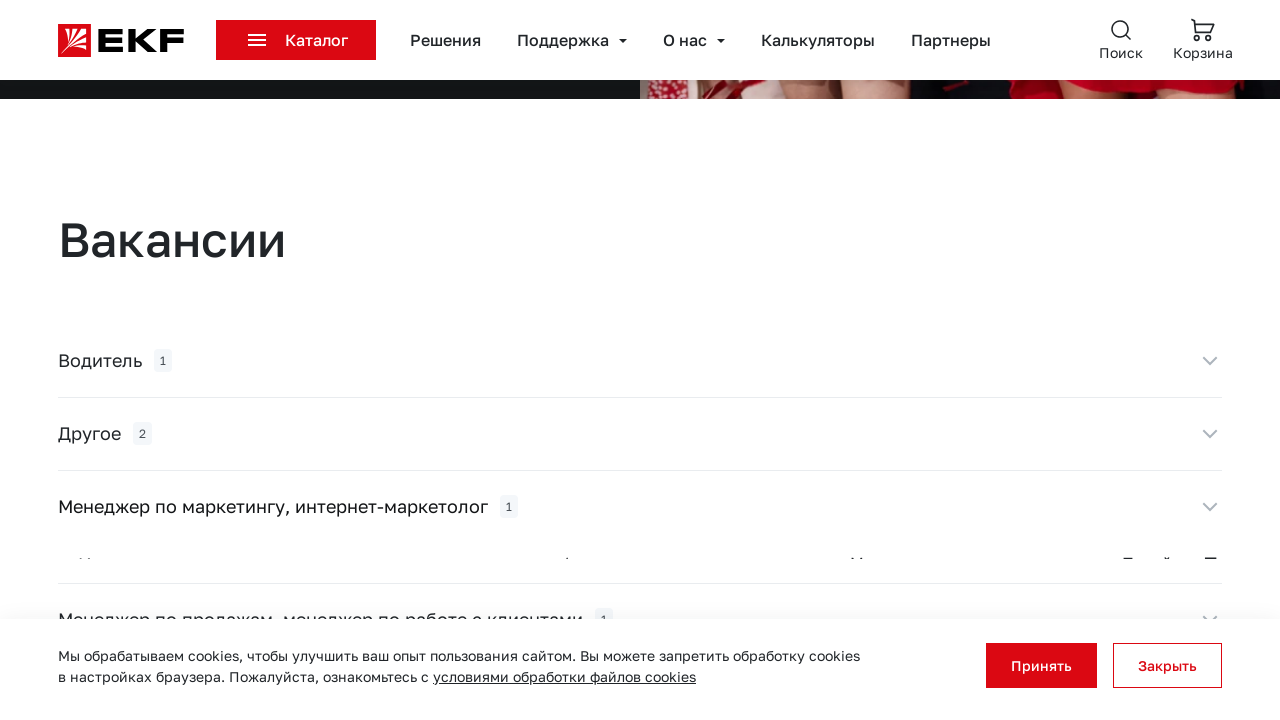

Clicked accordion toggle to expand section
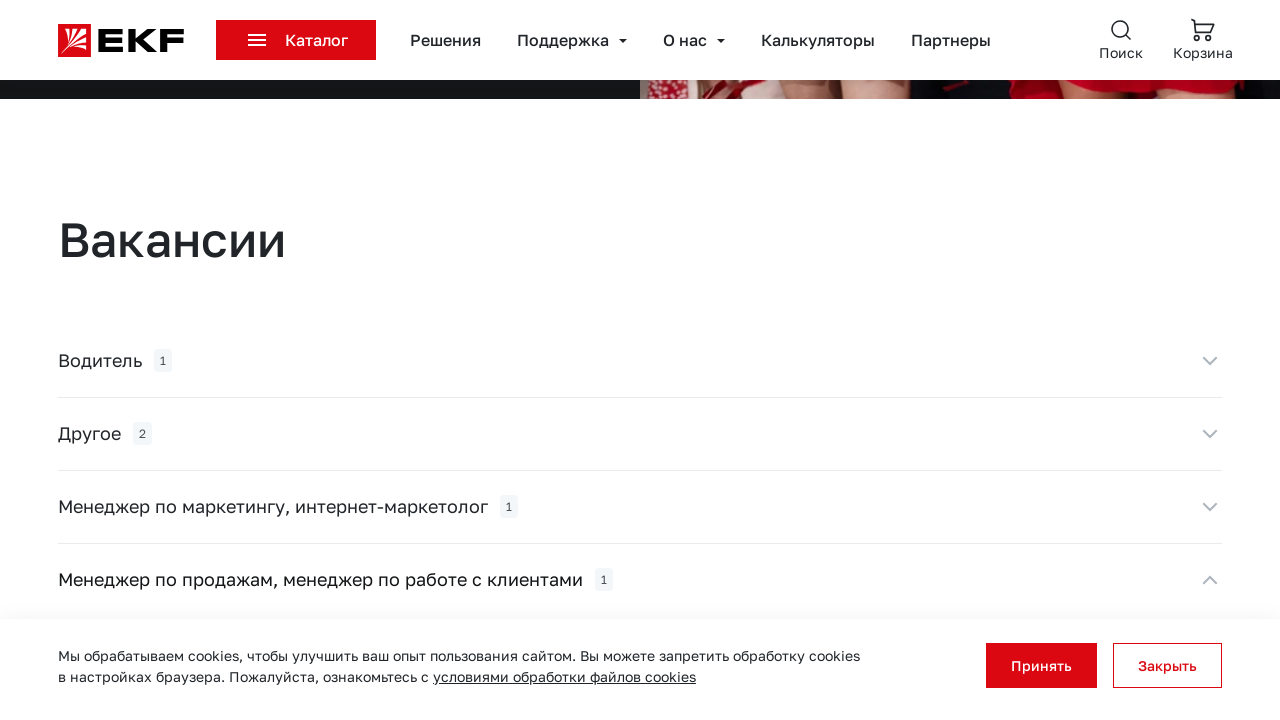

Accordion section expanded and content became visible
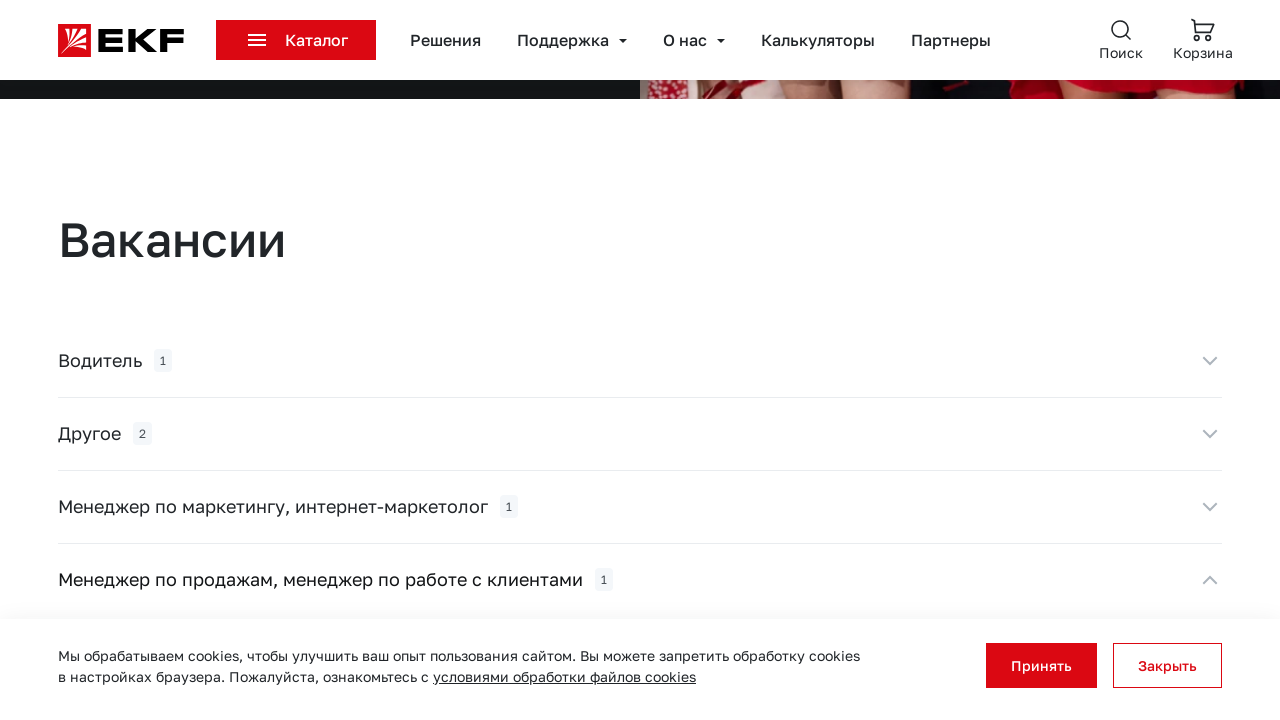

Clicked accordion toggle to collapse section
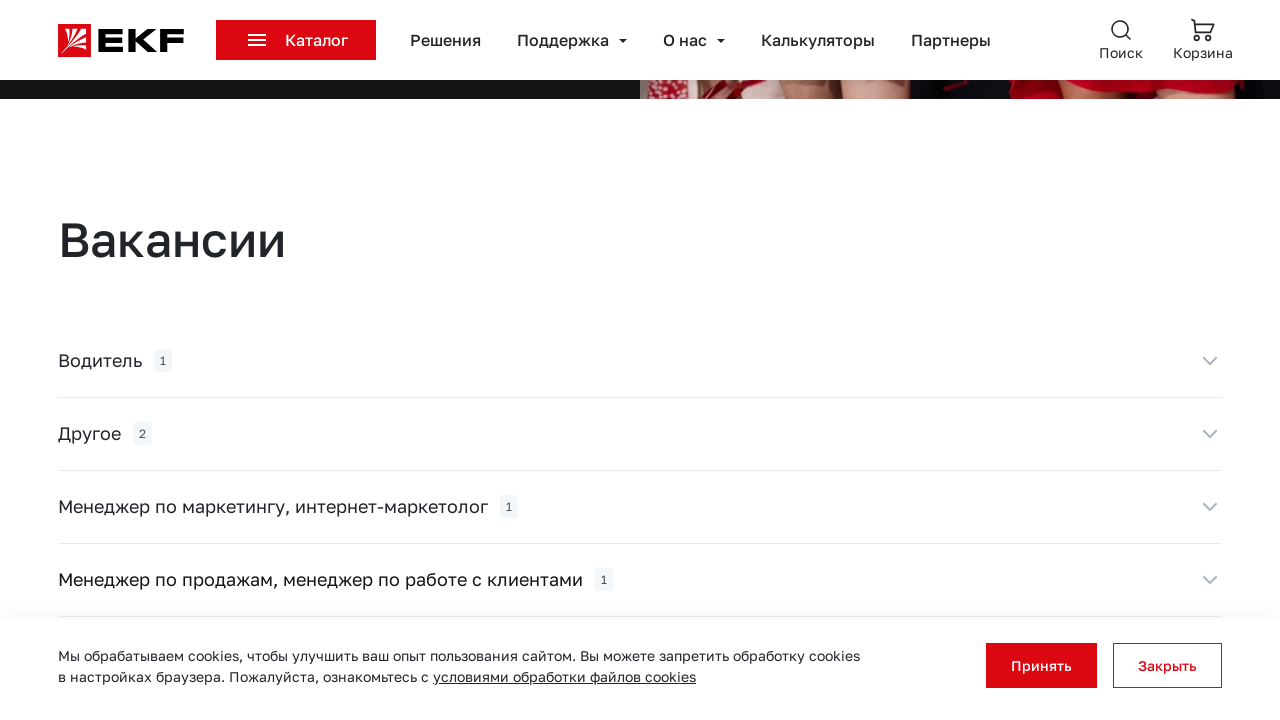

Clicked accordion toggle to expand section
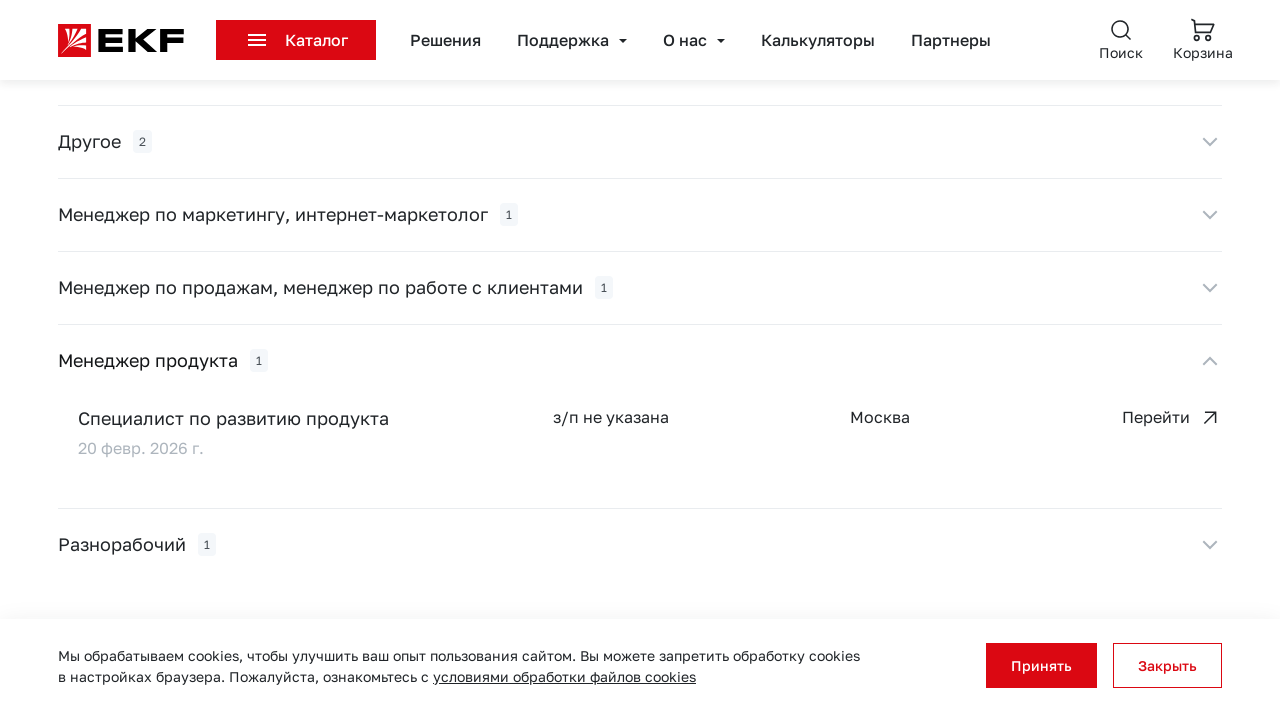

Accordion section expanded and content became visible
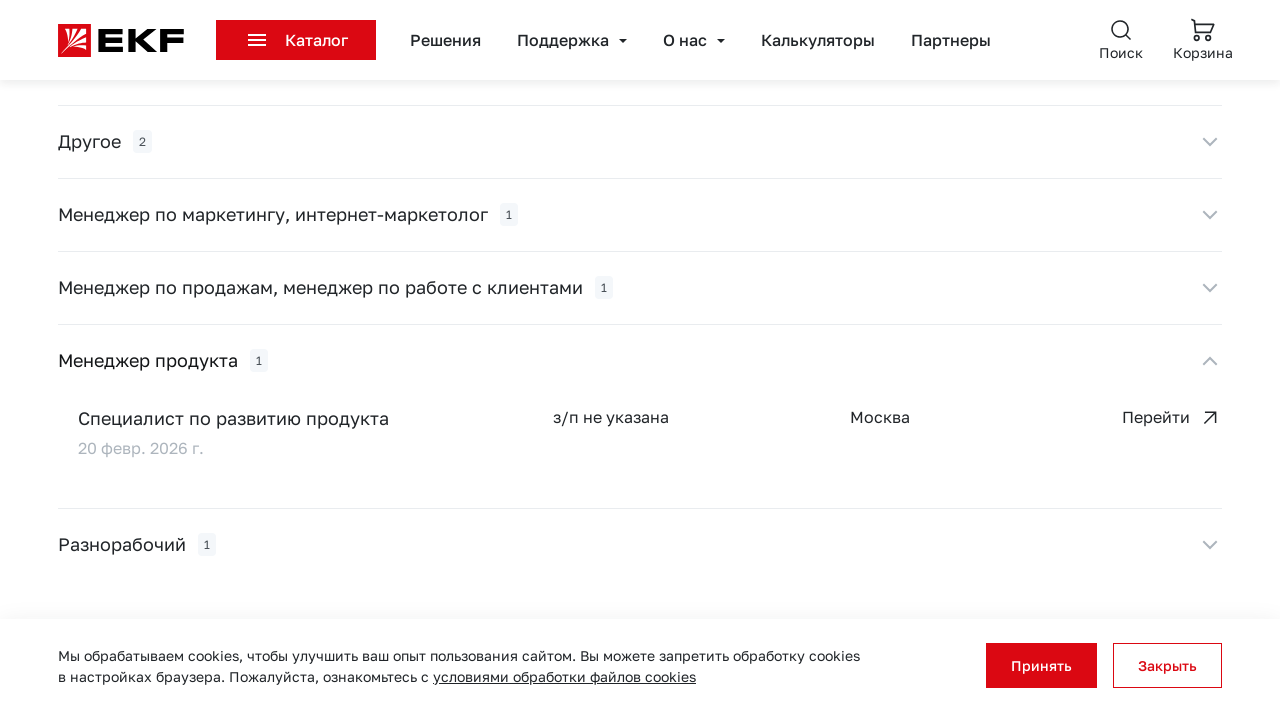

Clicked accordion toggle to collapse section
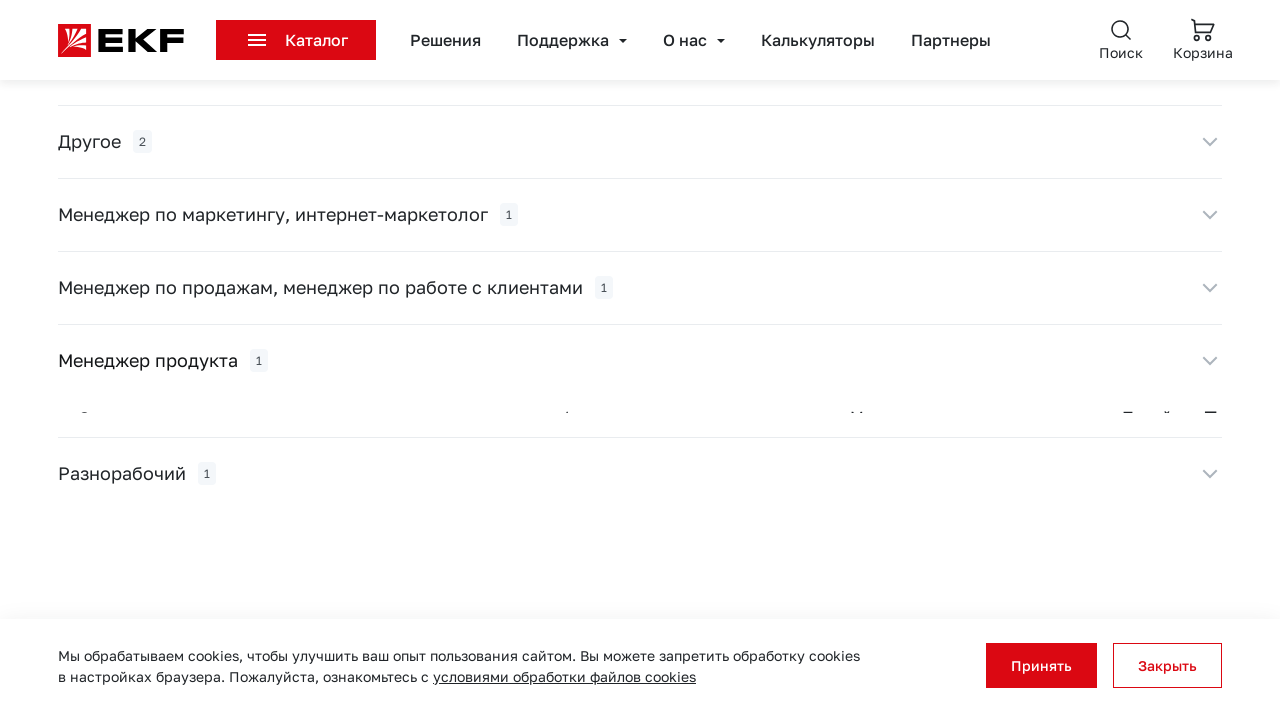

Clicked accordion toggle to expand section
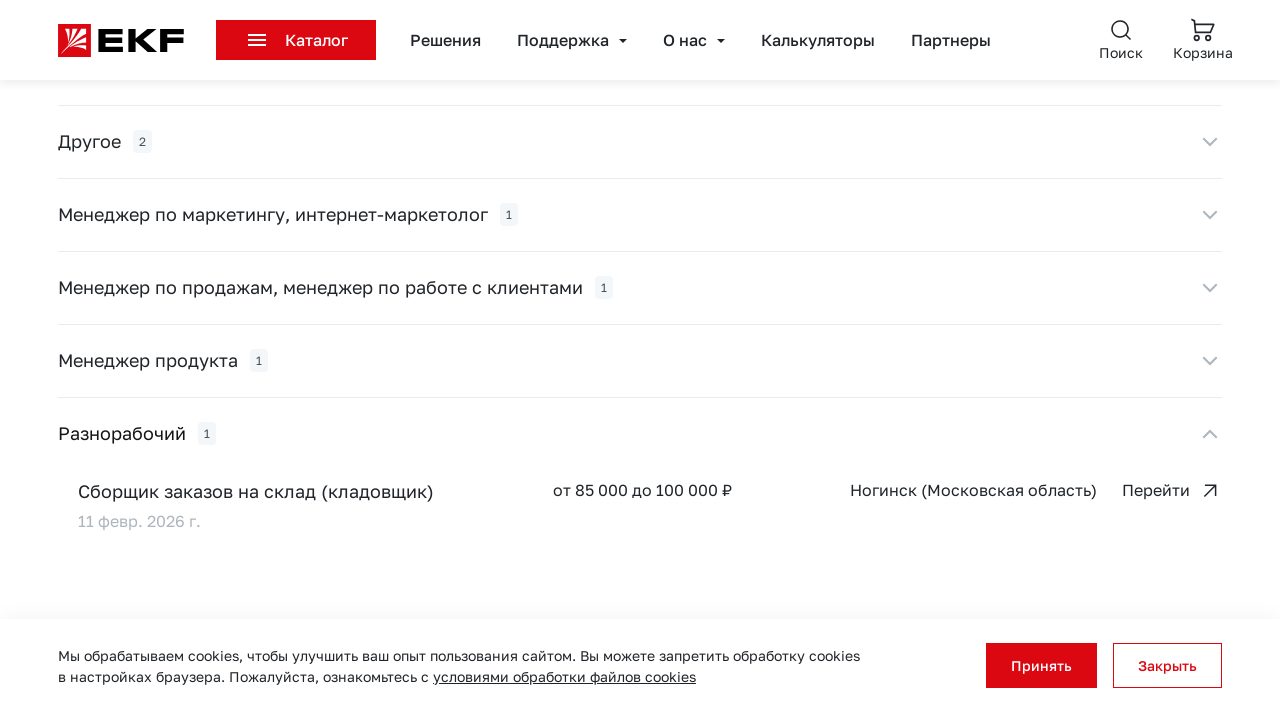

Accordion section expanded and content became visible
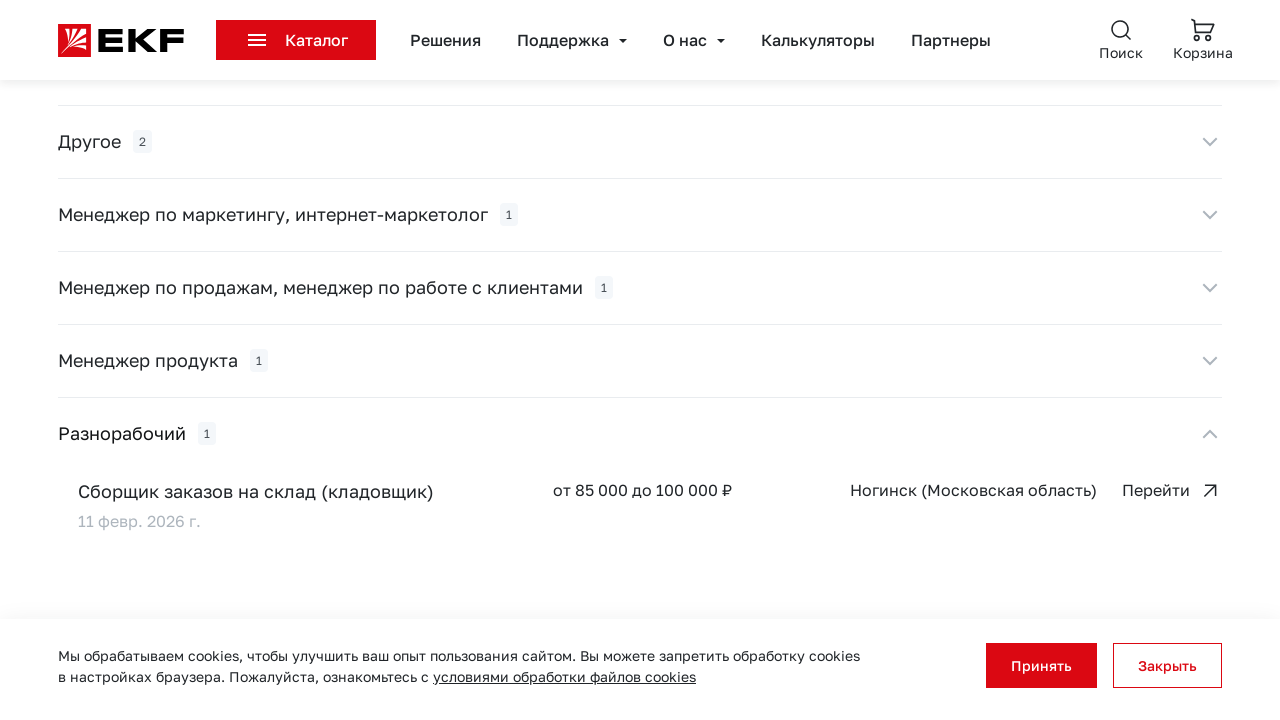

Clicked accordion toggle to collapse section
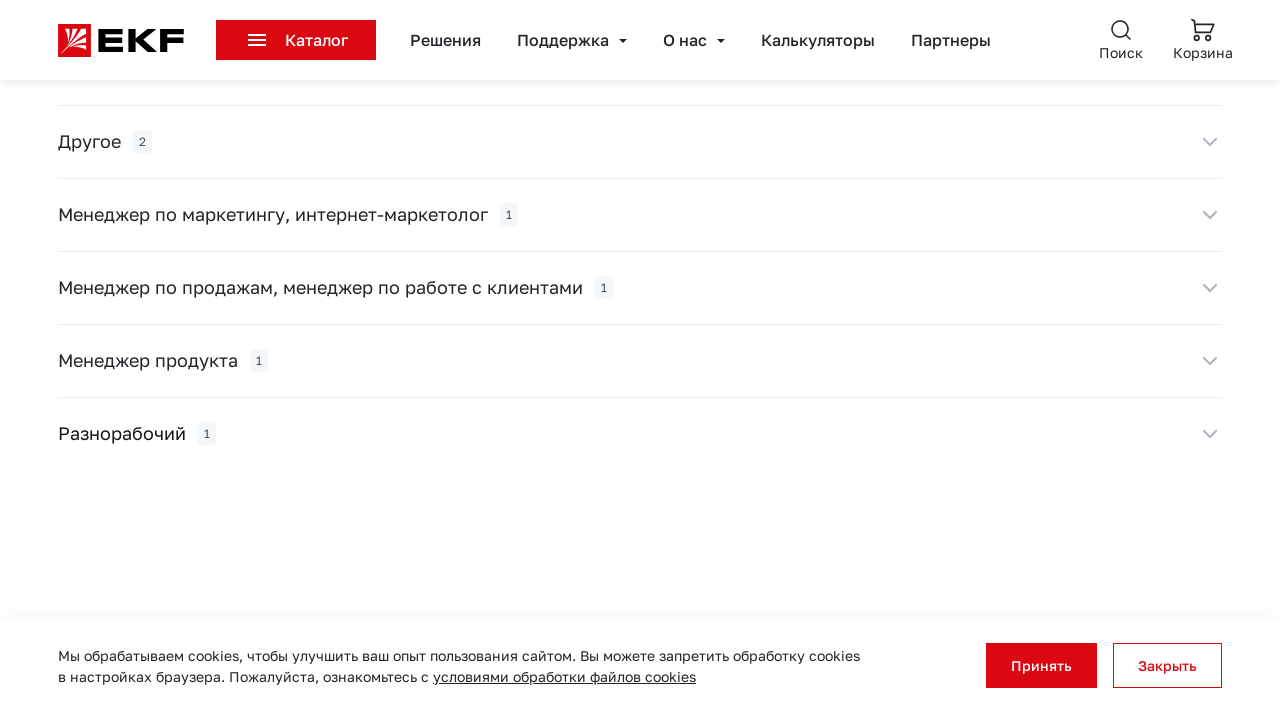

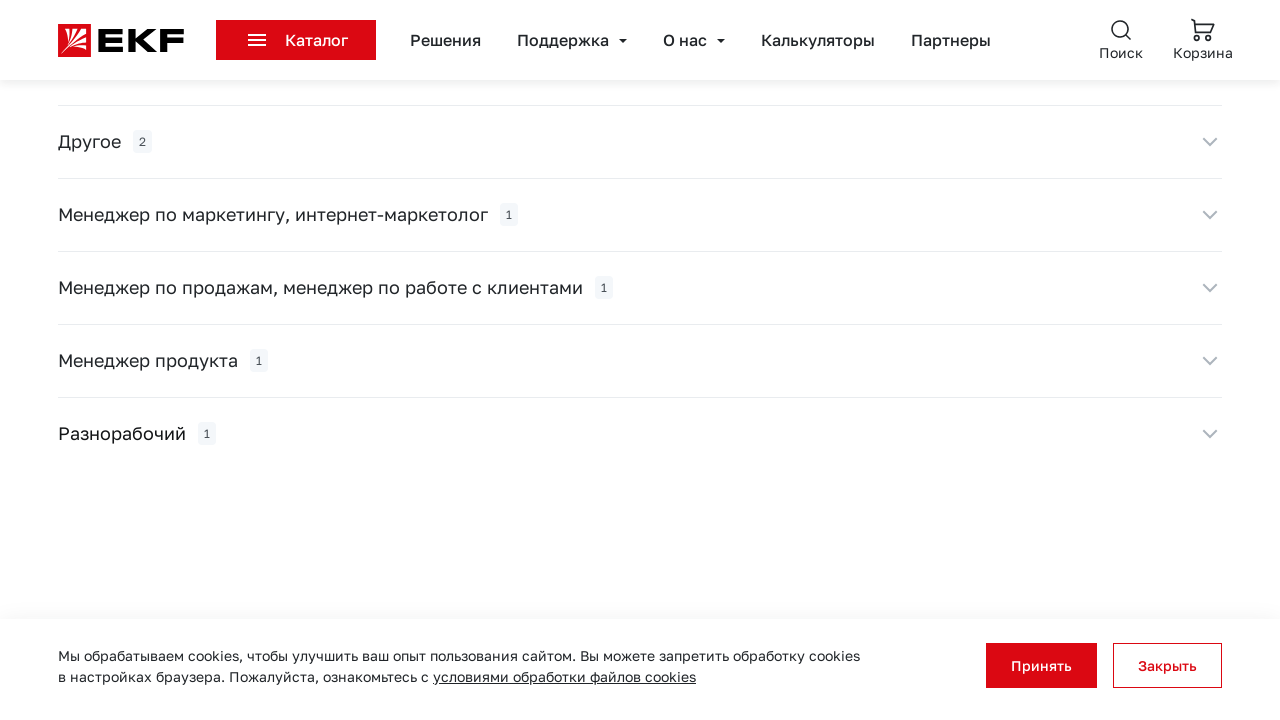